Tests a form submission by extracting a hidden attribute value, calculating a mathematical result, filling an answer field, checking checkboxes, and submitting the form

Starting URL: http://suninjuly.github.io/get_attribute.html

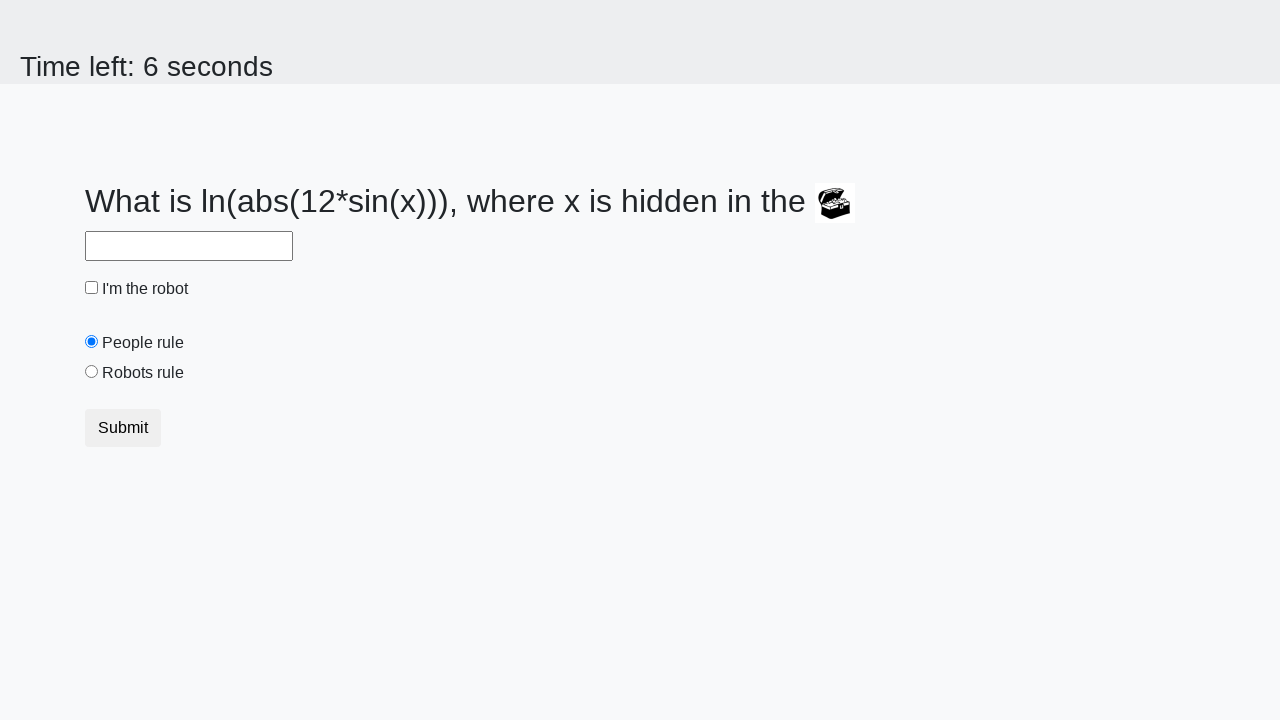

Located the treasure element
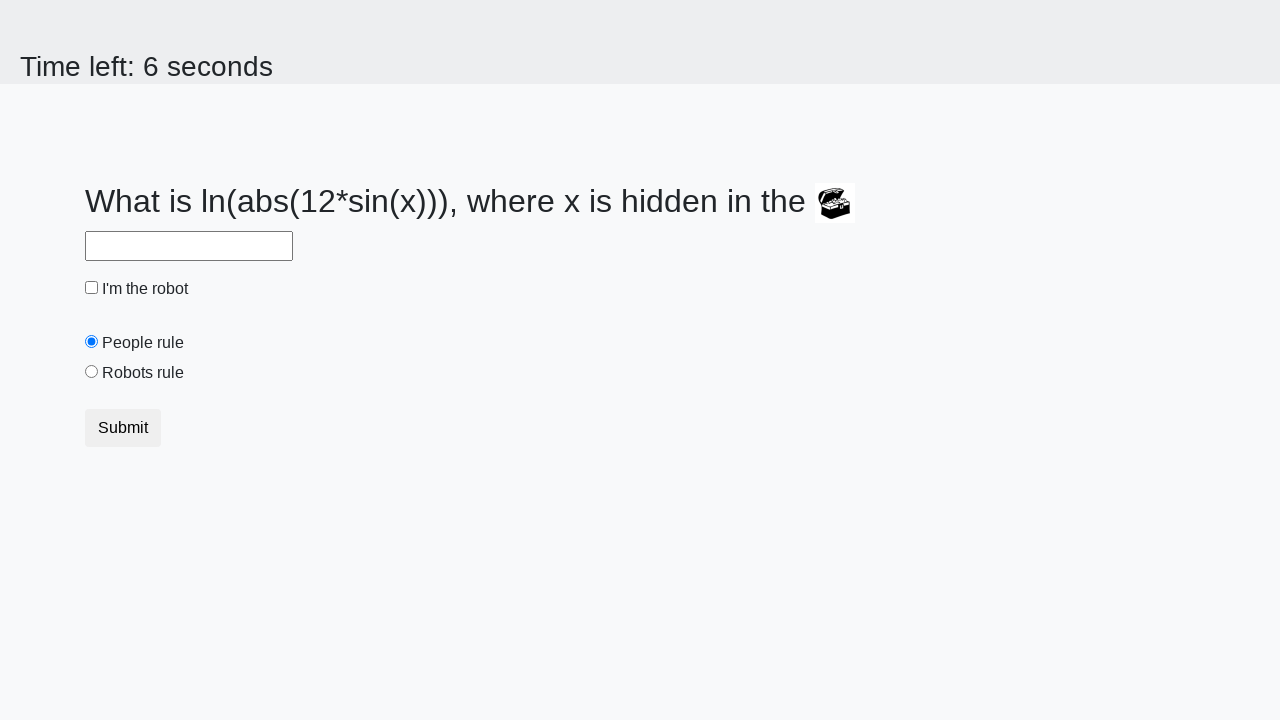

Extracted hidden attribute 'valuex' with value: 256
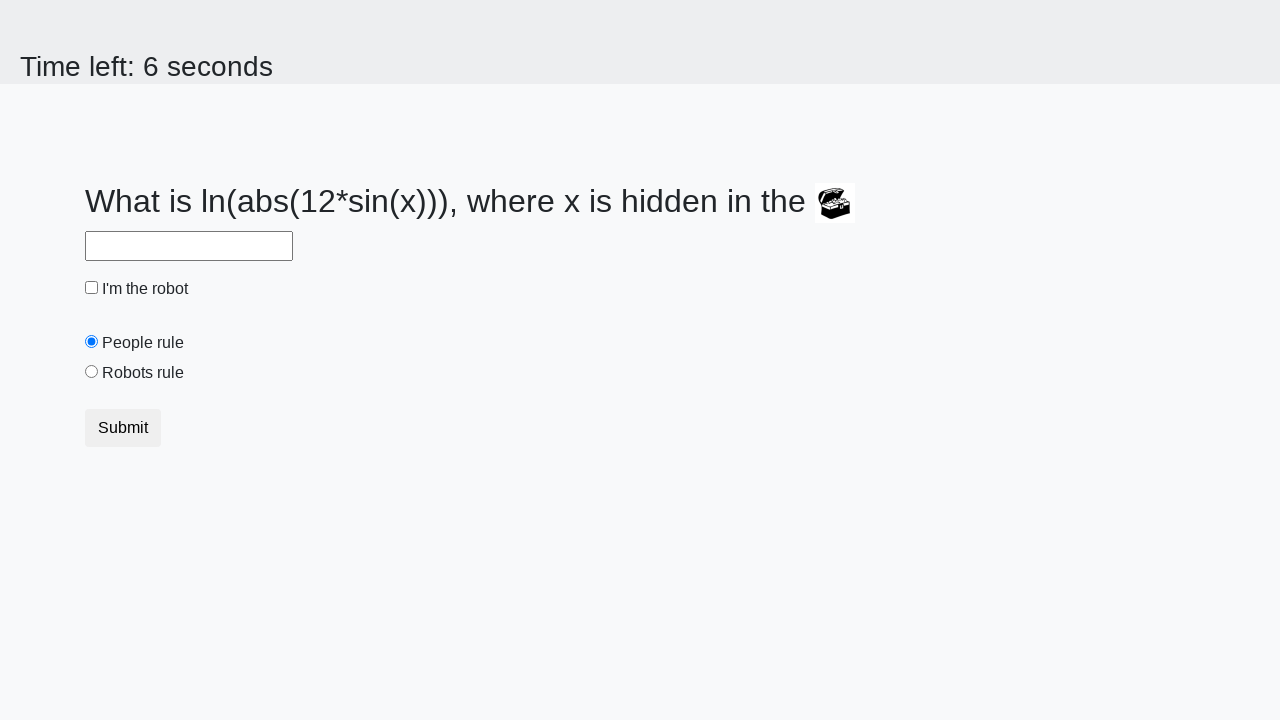

Calculated mathematical result: 2.4841143701244004
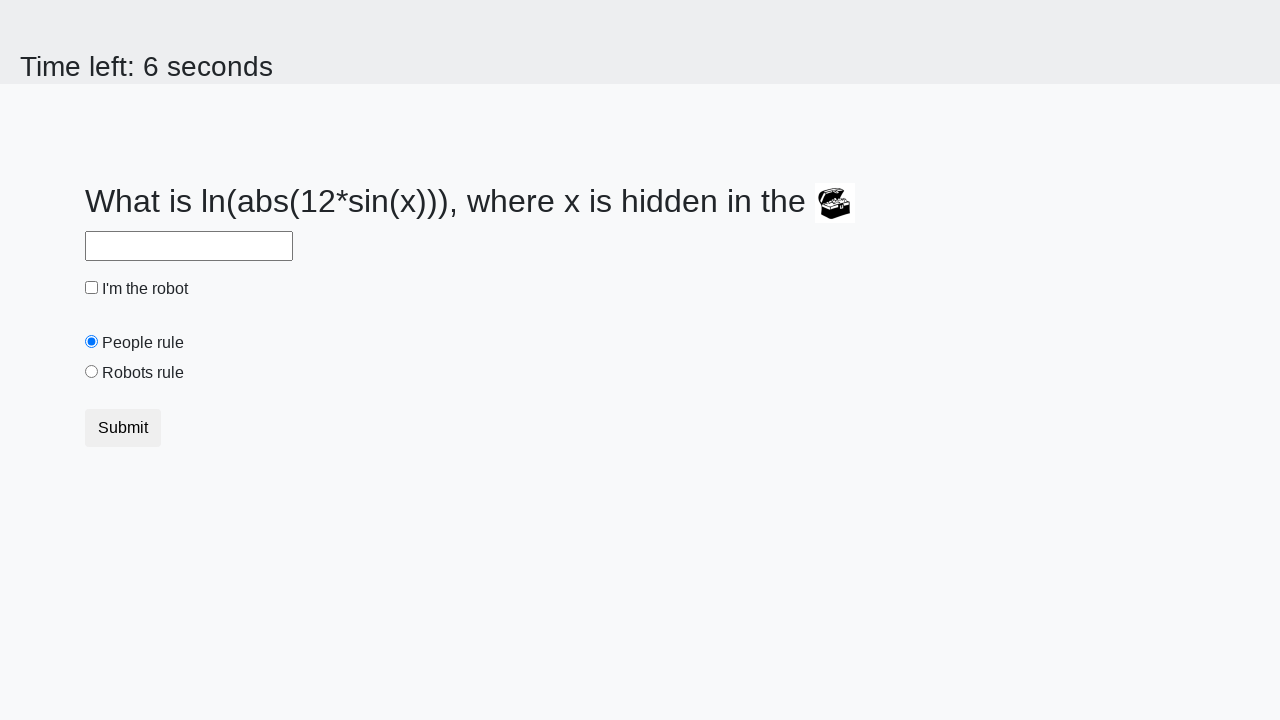

Filled answer field with calculated value: 2.4841143701244004 on #answer
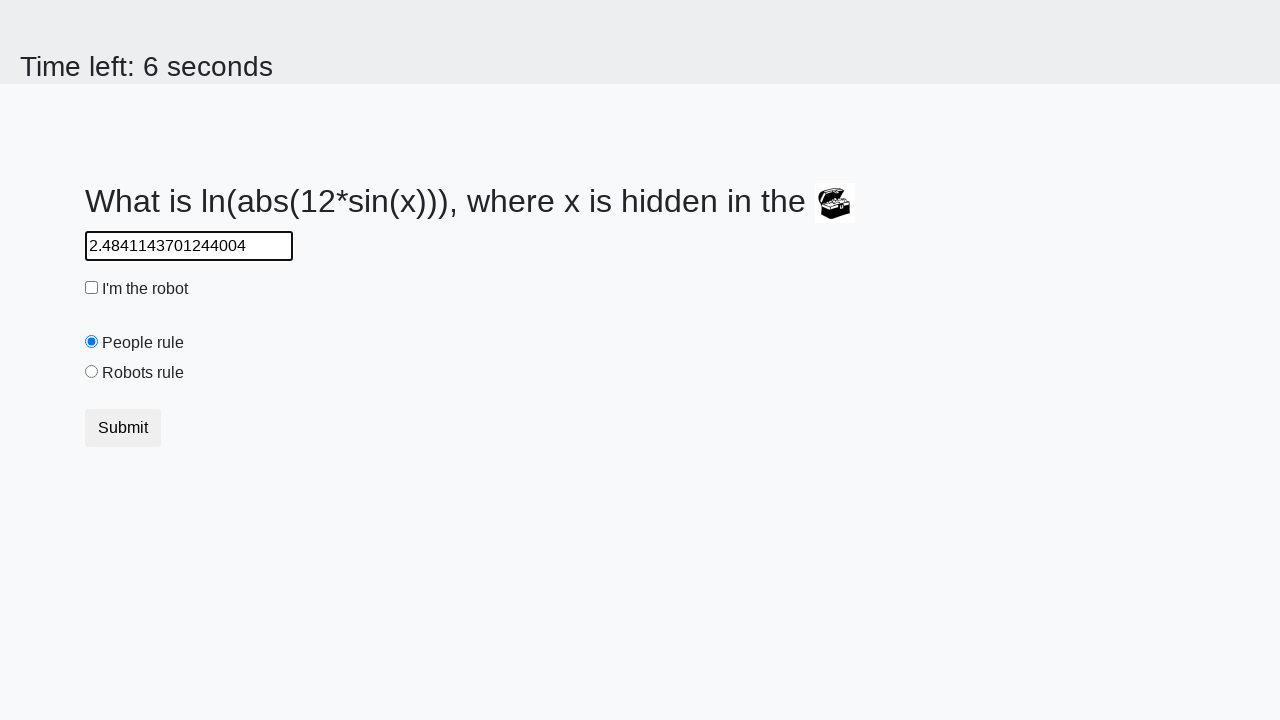

Checked the robot checkbox at (92, 288) on #robotCheckbox
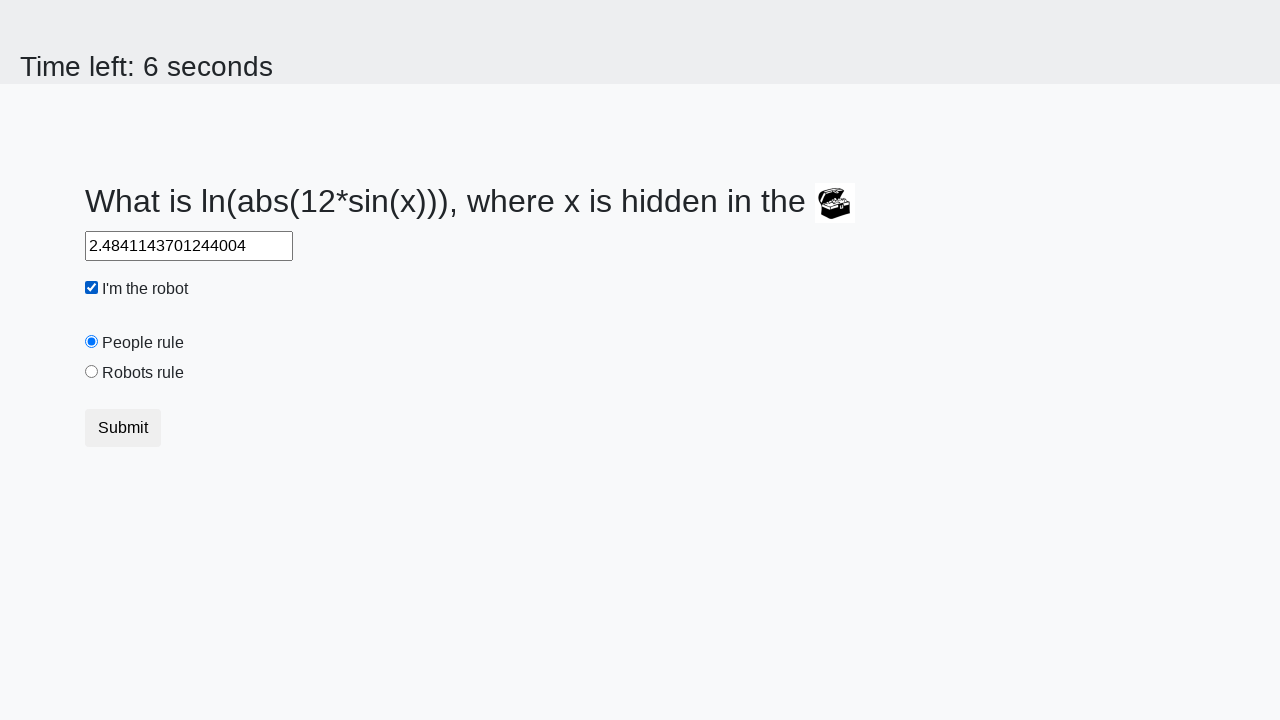

Checked the robots rule checkbox at (92, 372) on #robotsRule
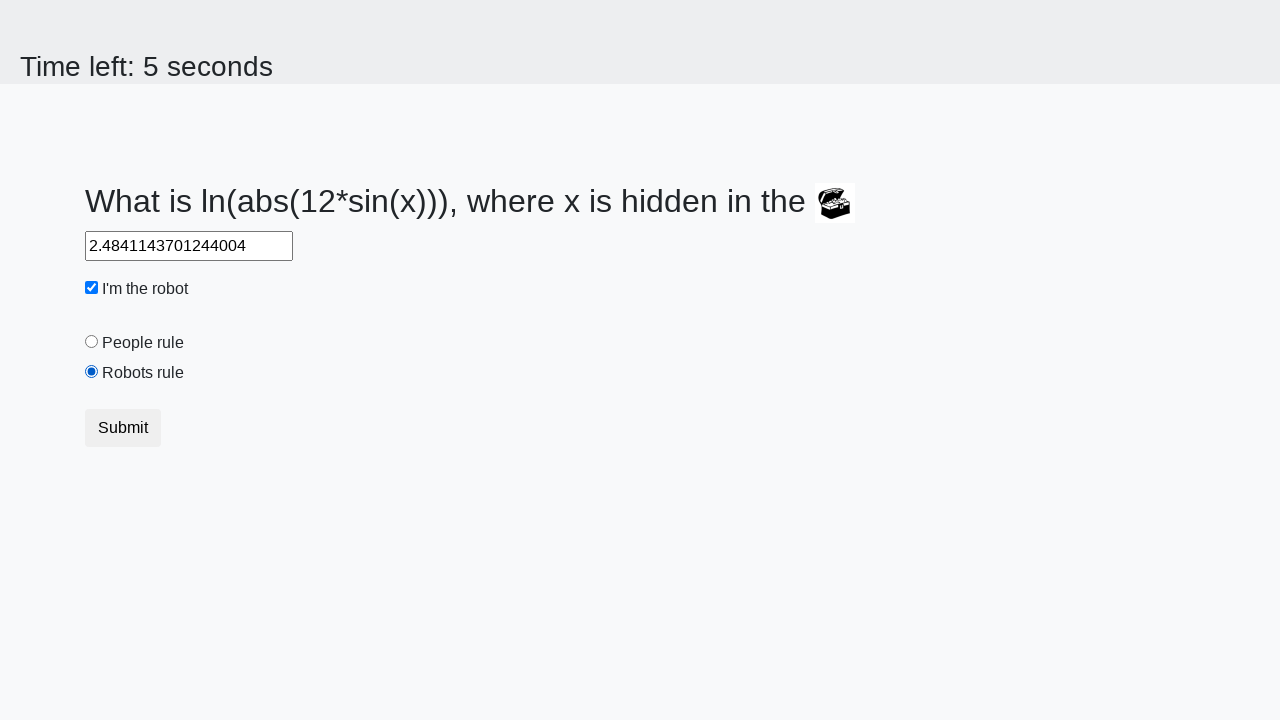

Clicked submit button to submit the form at (123, 428) on button.btn
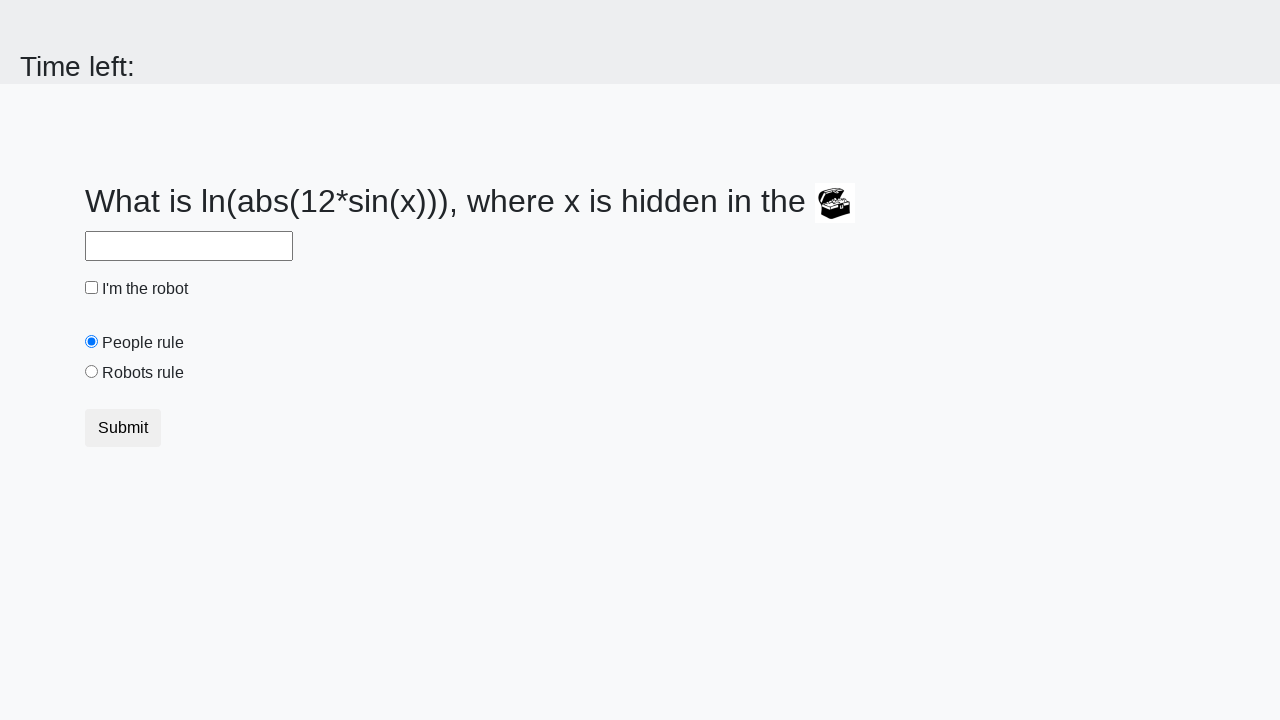

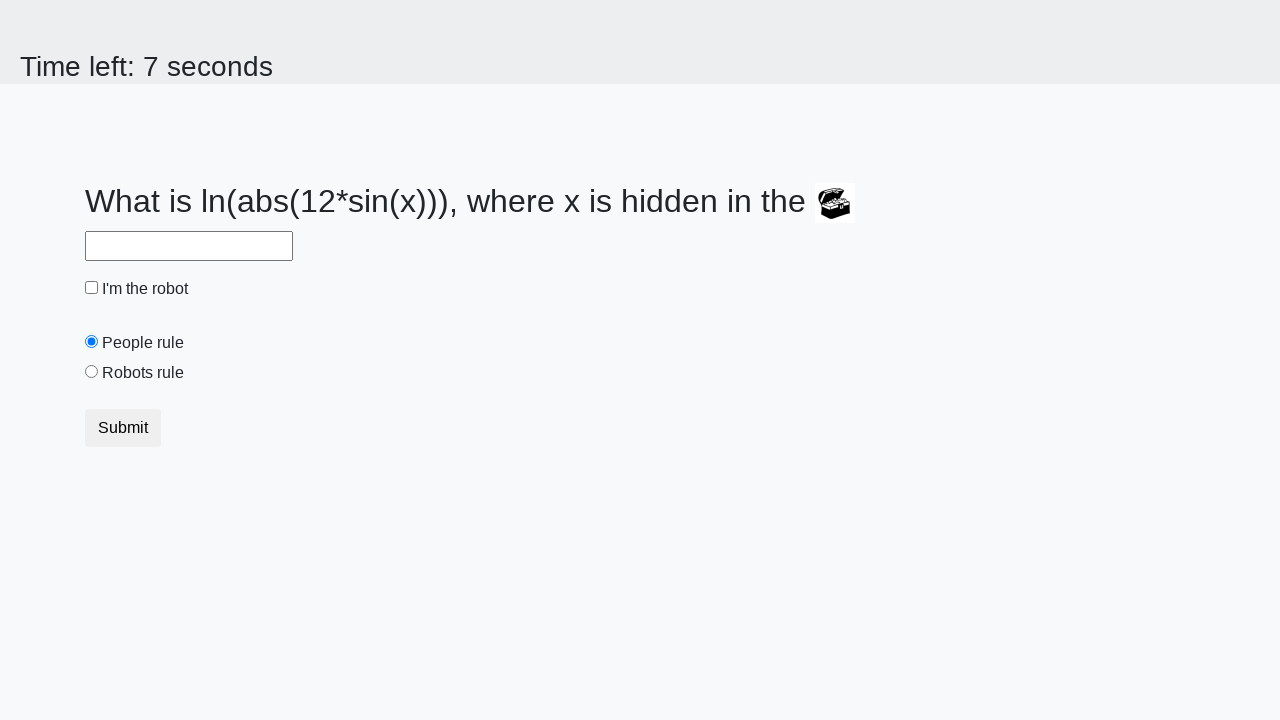